Tests hexadecimal letter case handling by entering both lowercase 'abc' and uppercase 'ABC' and verifying identical results

Starting URL: https://www.001236.xyz/en/base

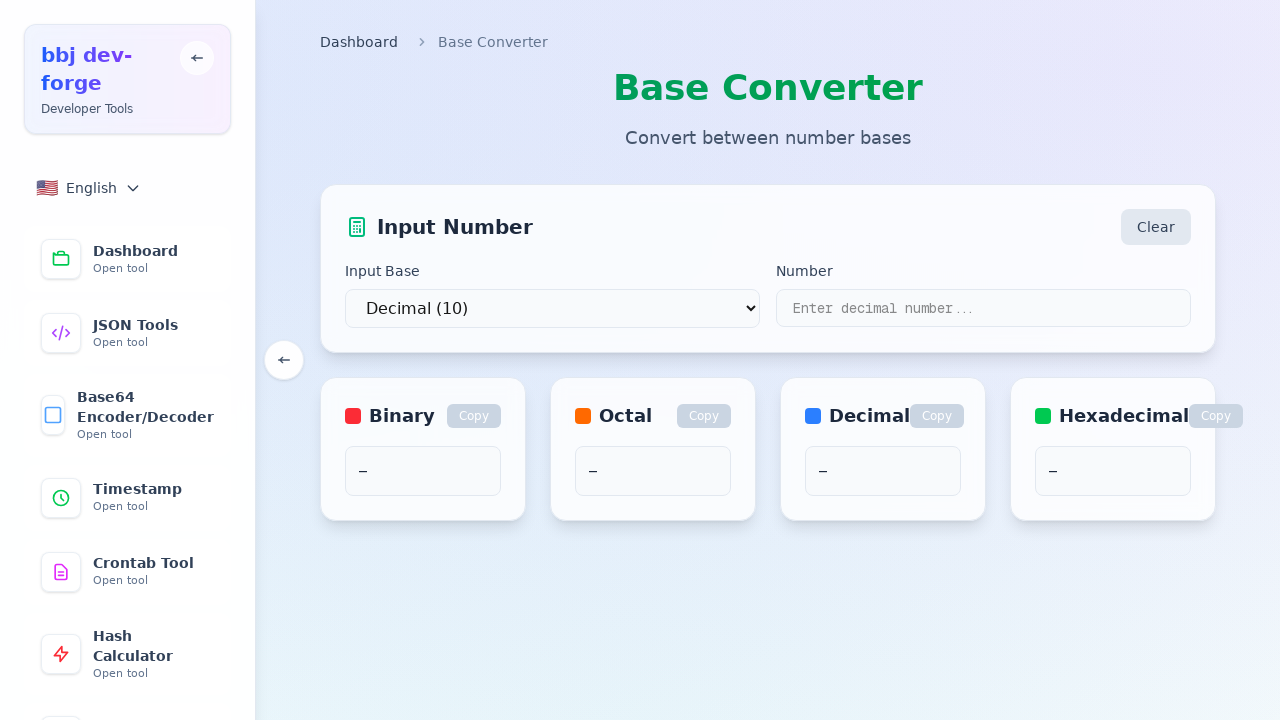

Selected hexadecimal (base 16) from dropdown on select
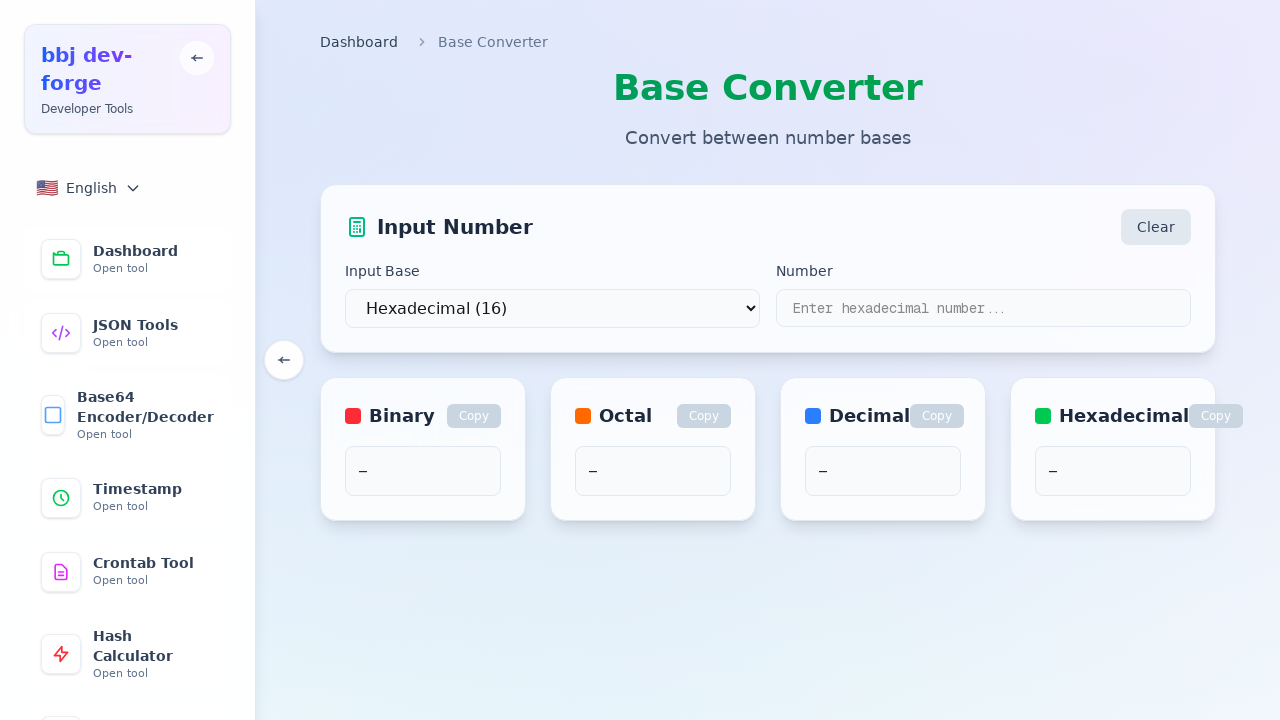

Entered lowercase 'abc' into hexadecimal input field on input[type="text"]
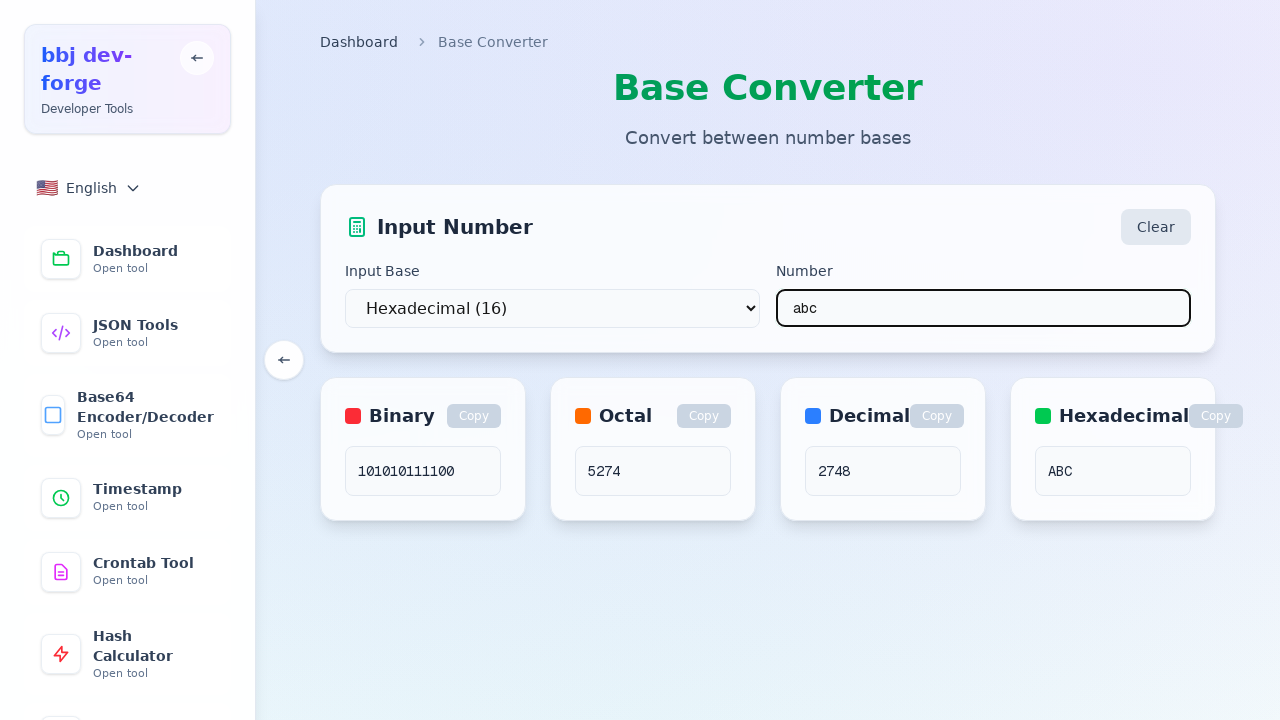

Waited 500ms for conversion to complete
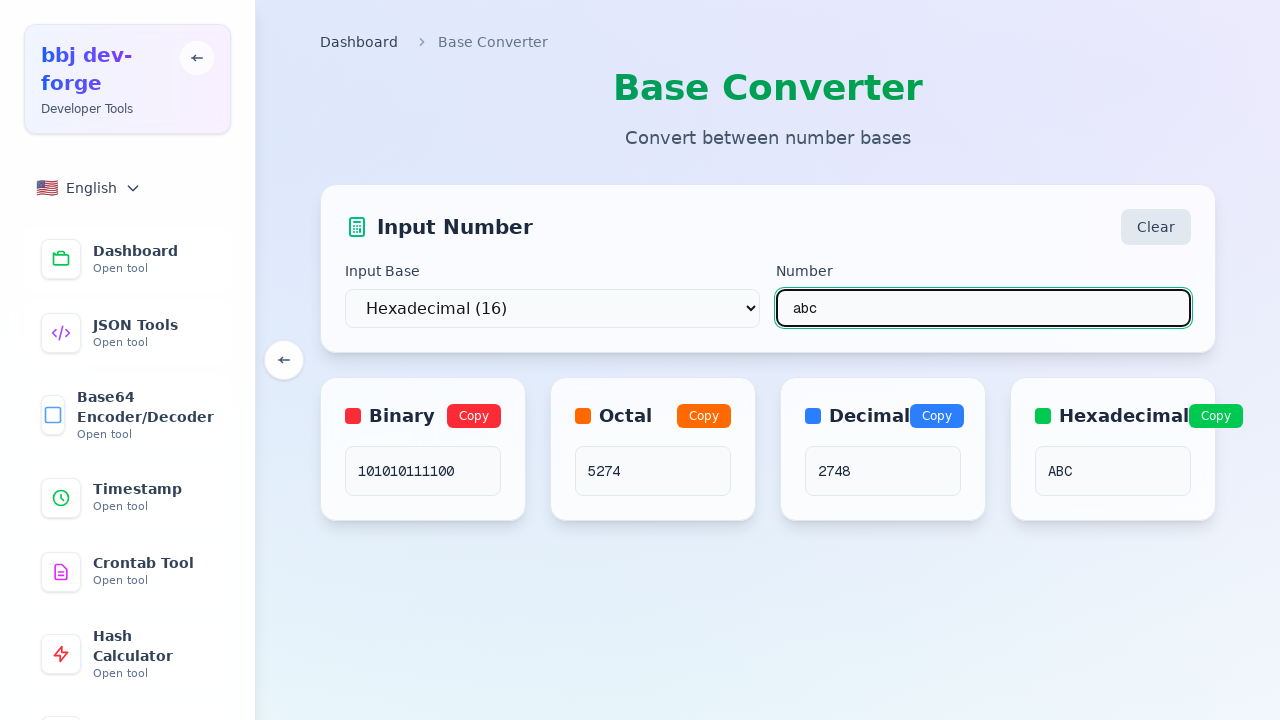

Verified binary output is '101010111100' for lowercase 'abc'
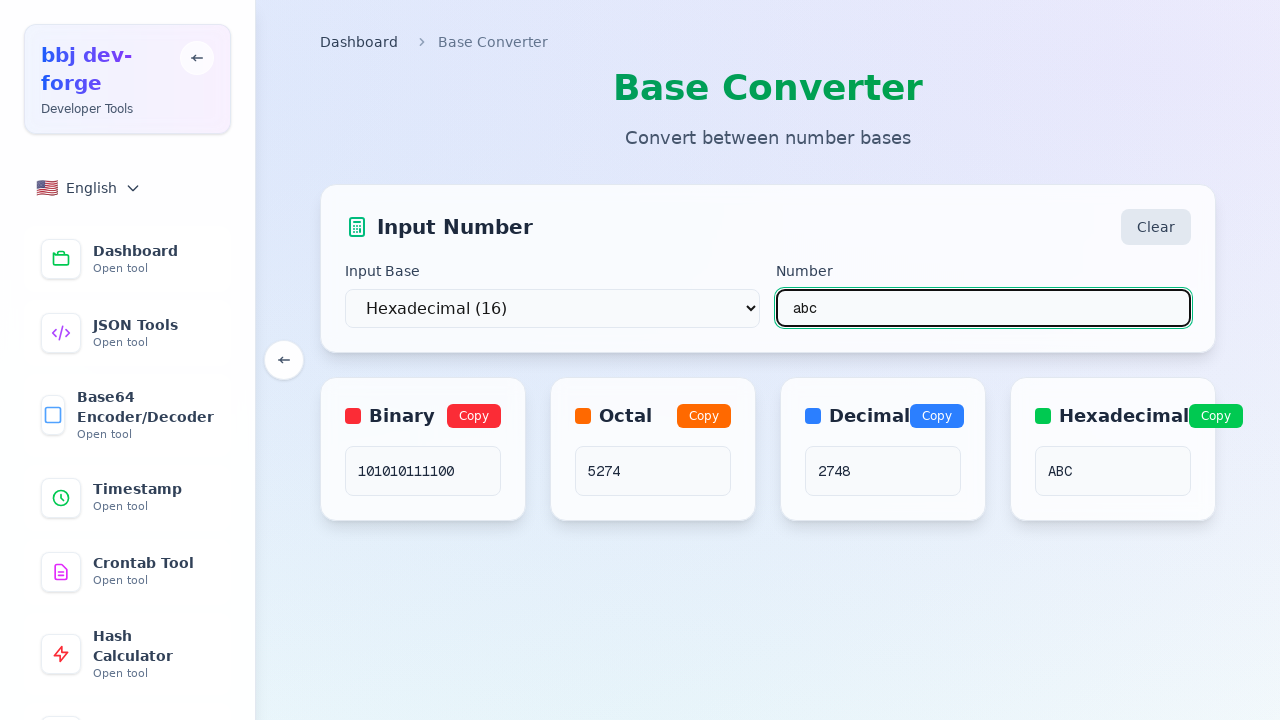

Verified octal output is '5274' for lowercase 'abc'
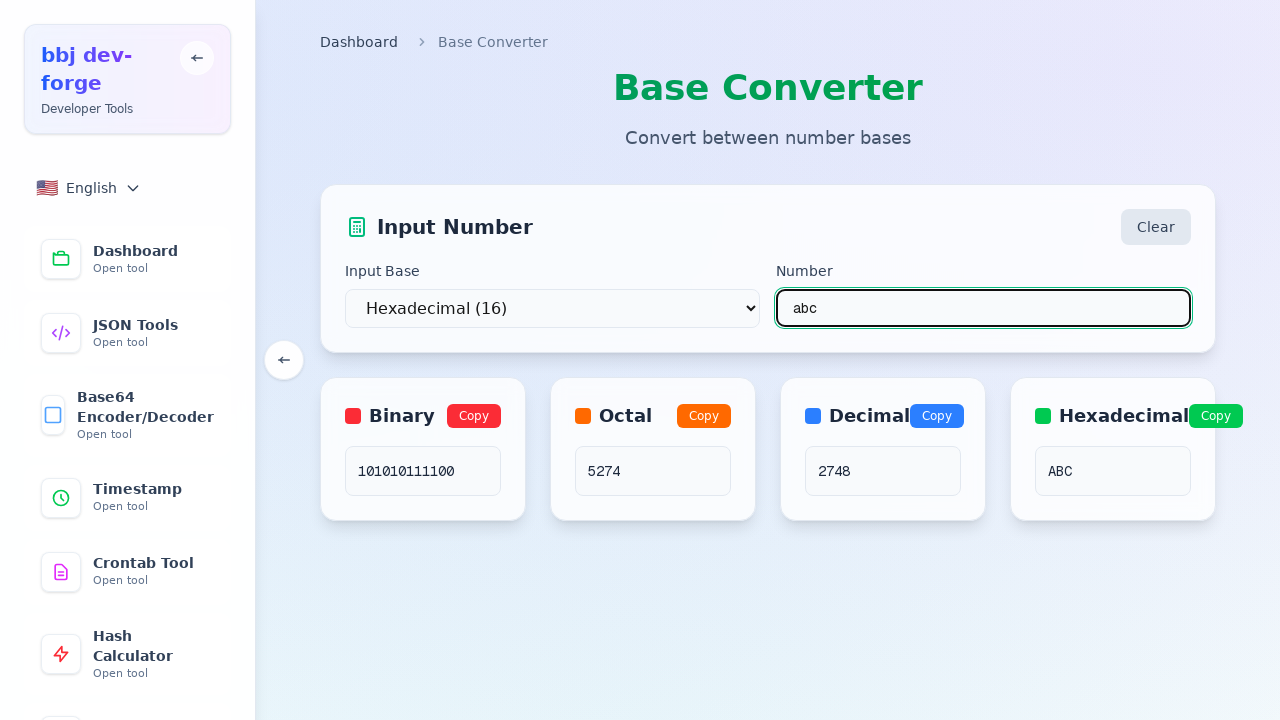

Verified decimal output is '2748' for lowercase 'abc'
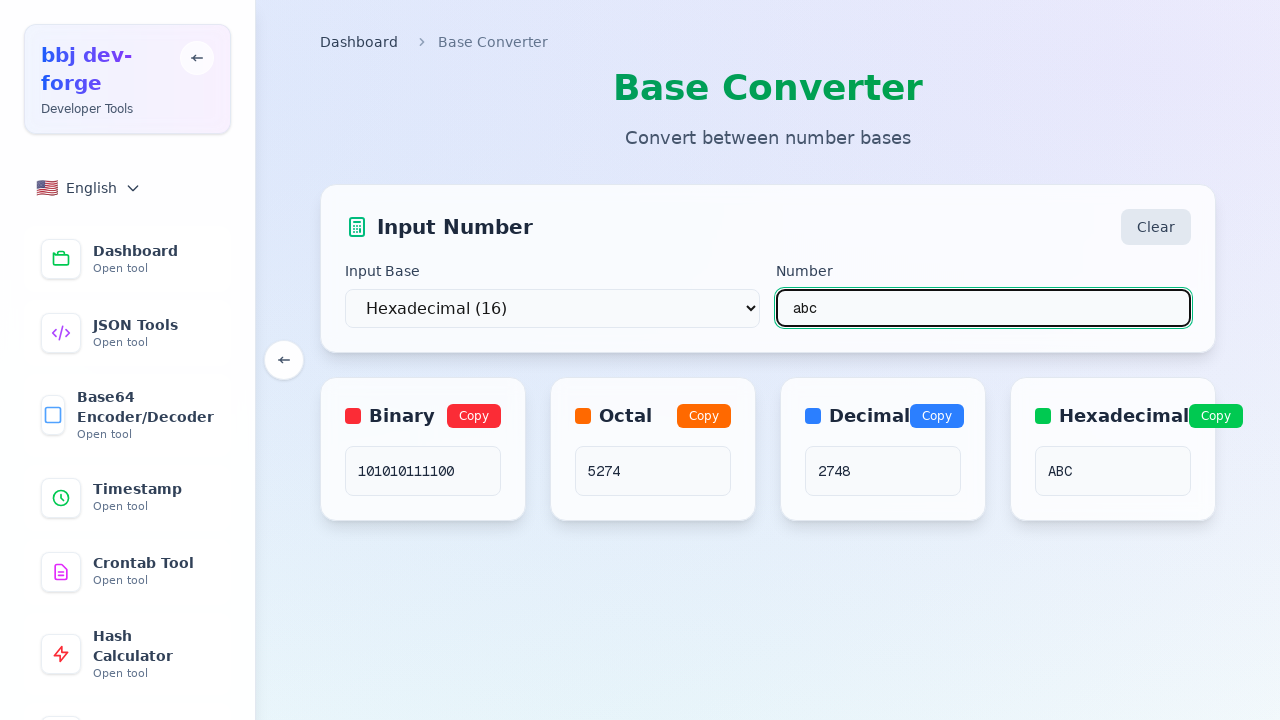

Verified hexadecimal output is 'ABC' for lowercase 'abc'
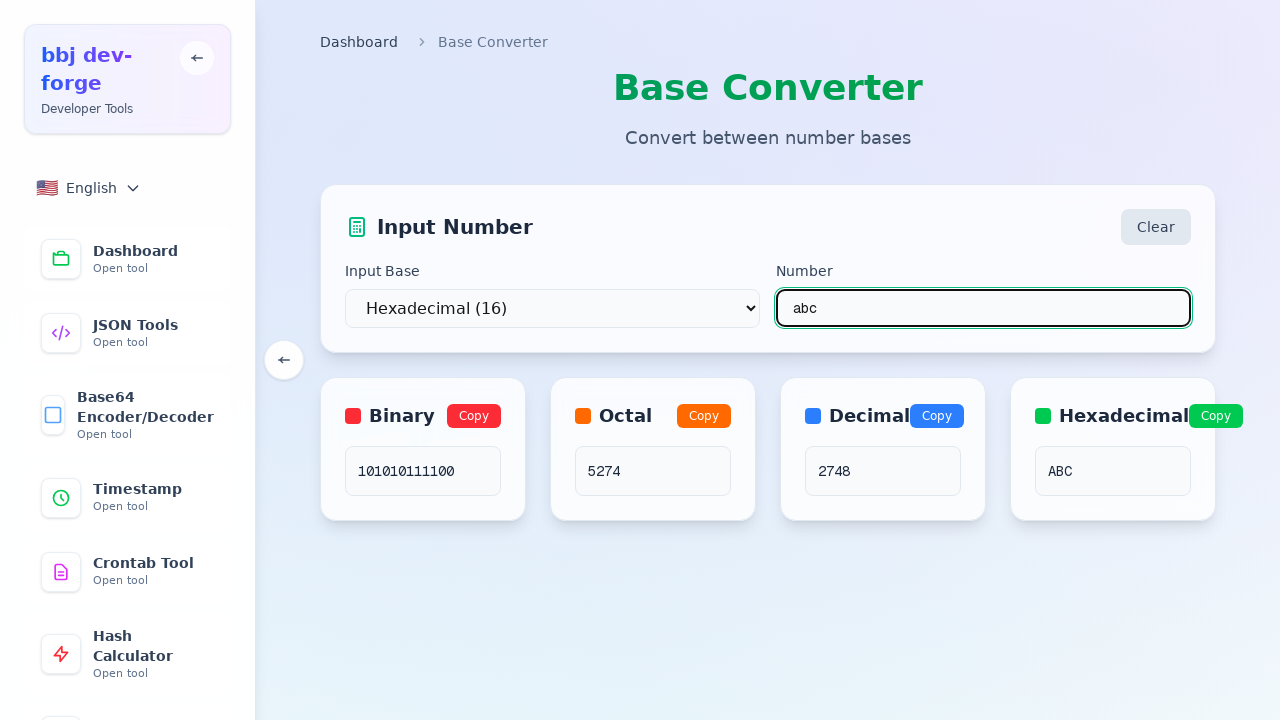

Entered uppercase 'ABC' into hexadecimal input field on input[type="text"]
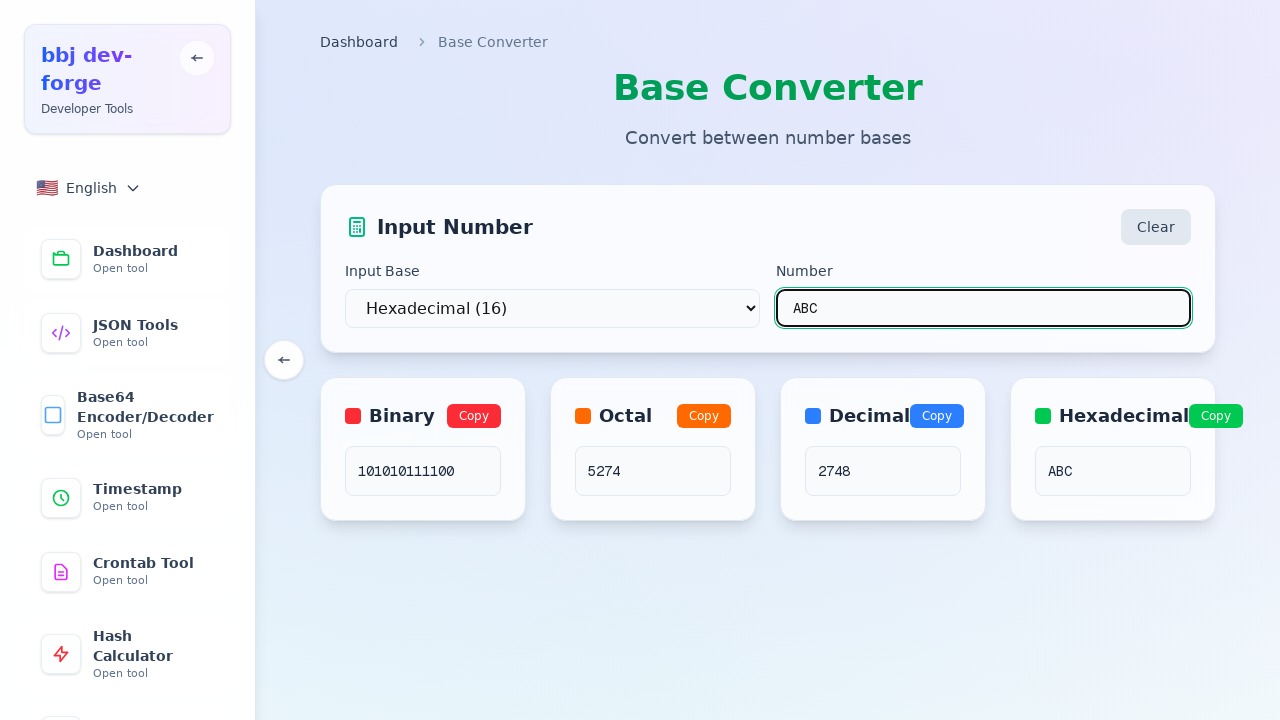

Waited 500ms for conversion to complete
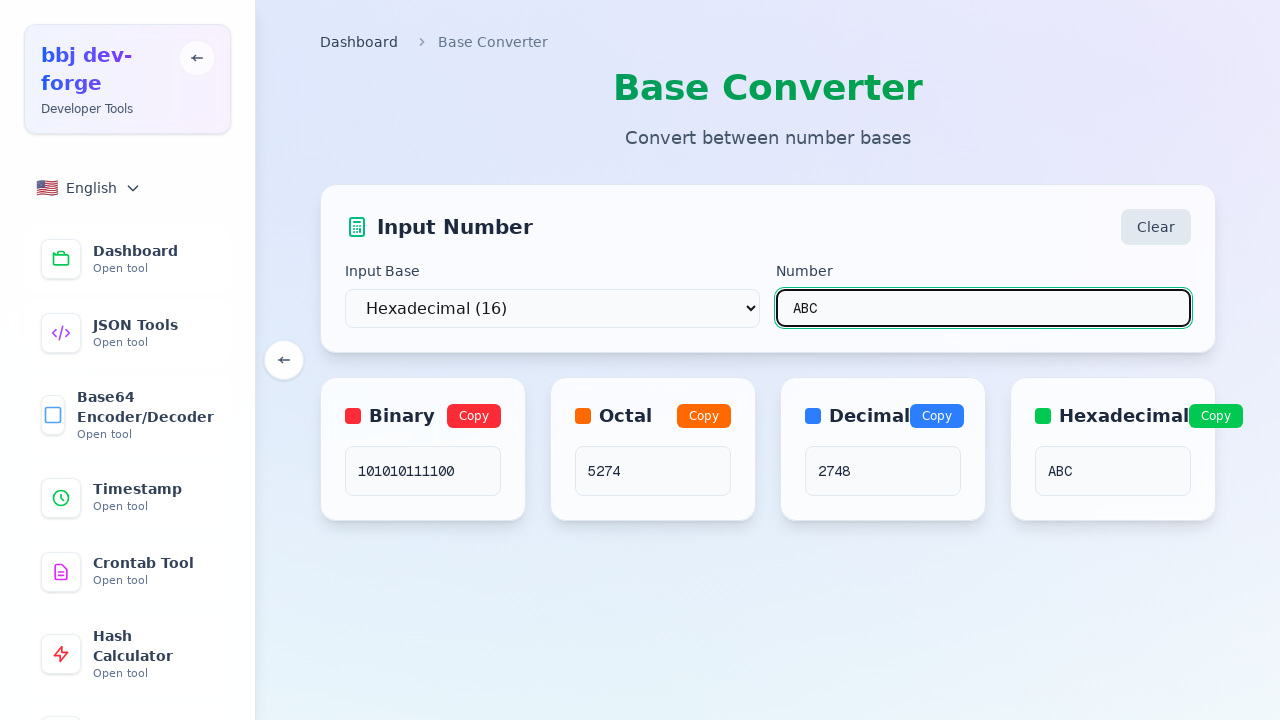

Verified binary output is '101010111100' for uppercase 'ABC'
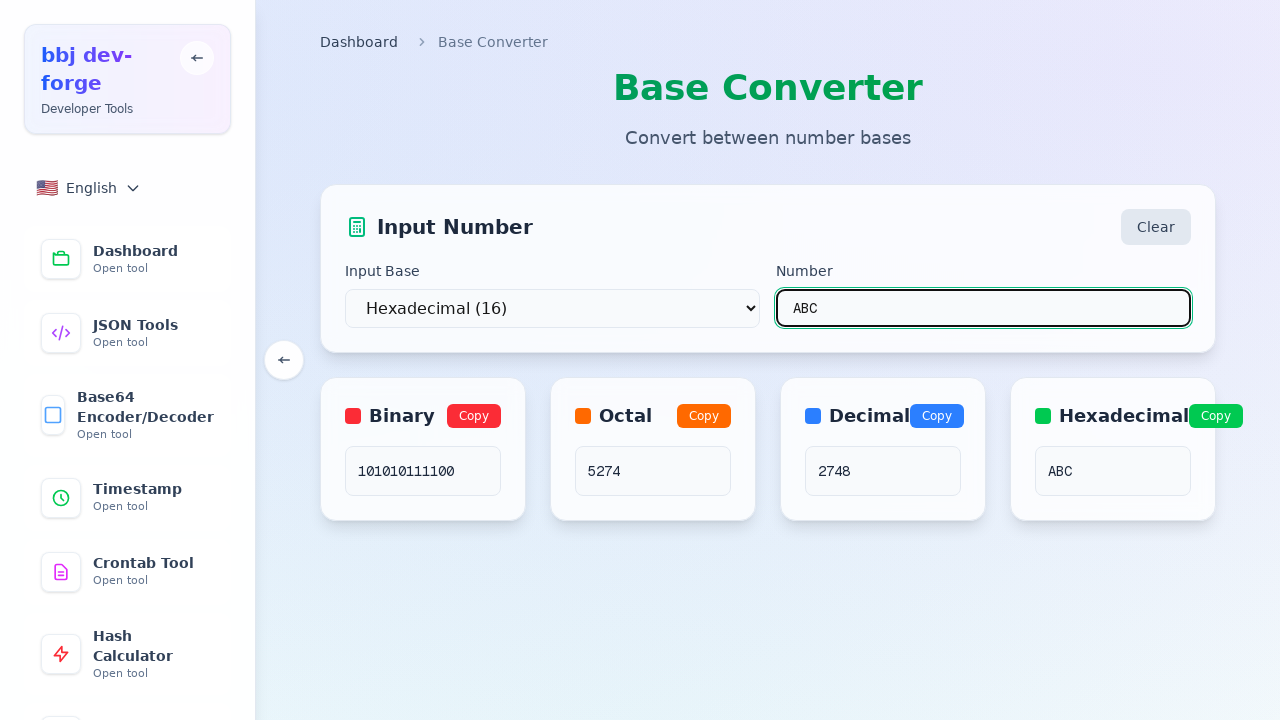

Verified octal output is '5274' for uppercase 'ABC'
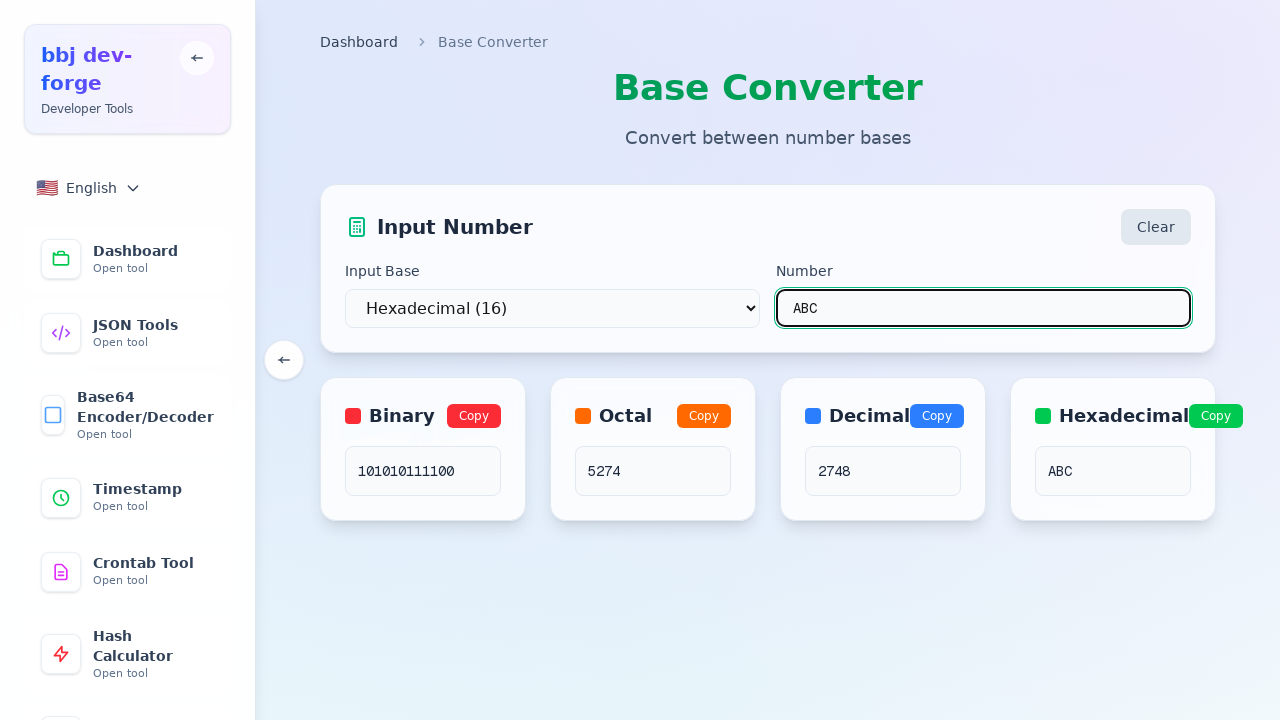

Verified decimal output is '2748' for uppercase 'ABC'
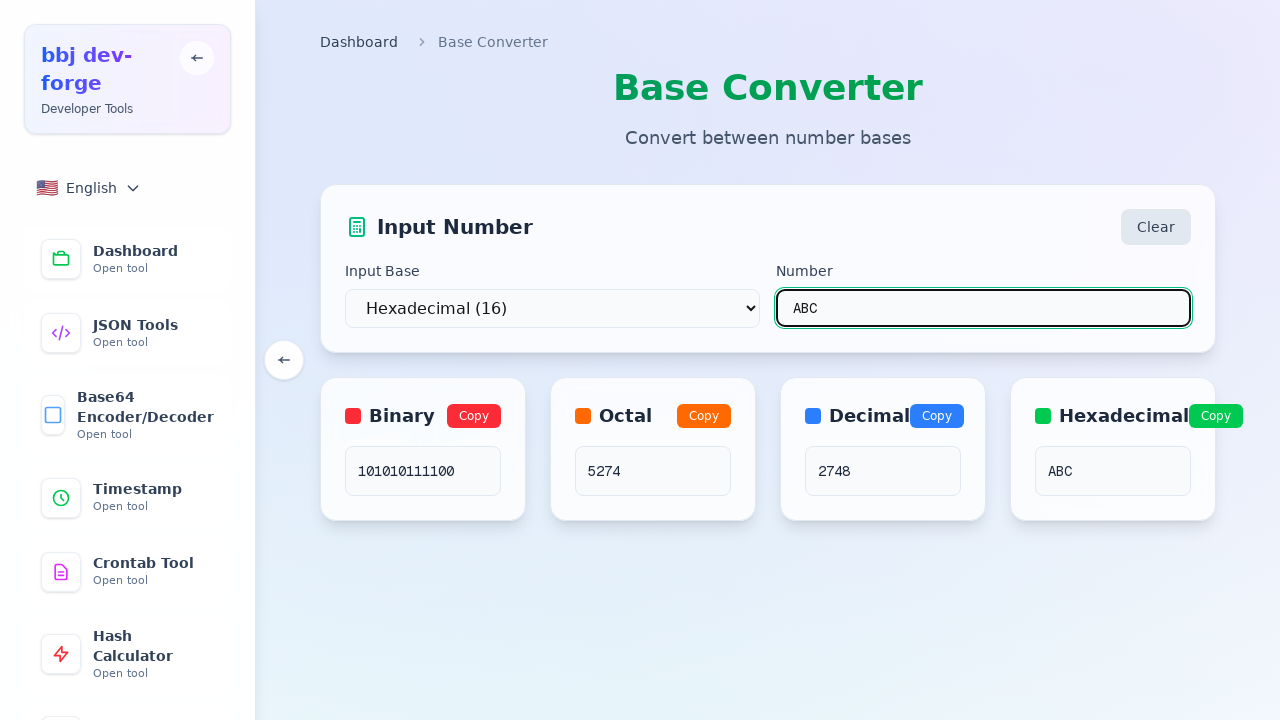

Verified hexadecimal output is 'ABC' for uppercase 'ABC' - test complete, both cases produce identical results
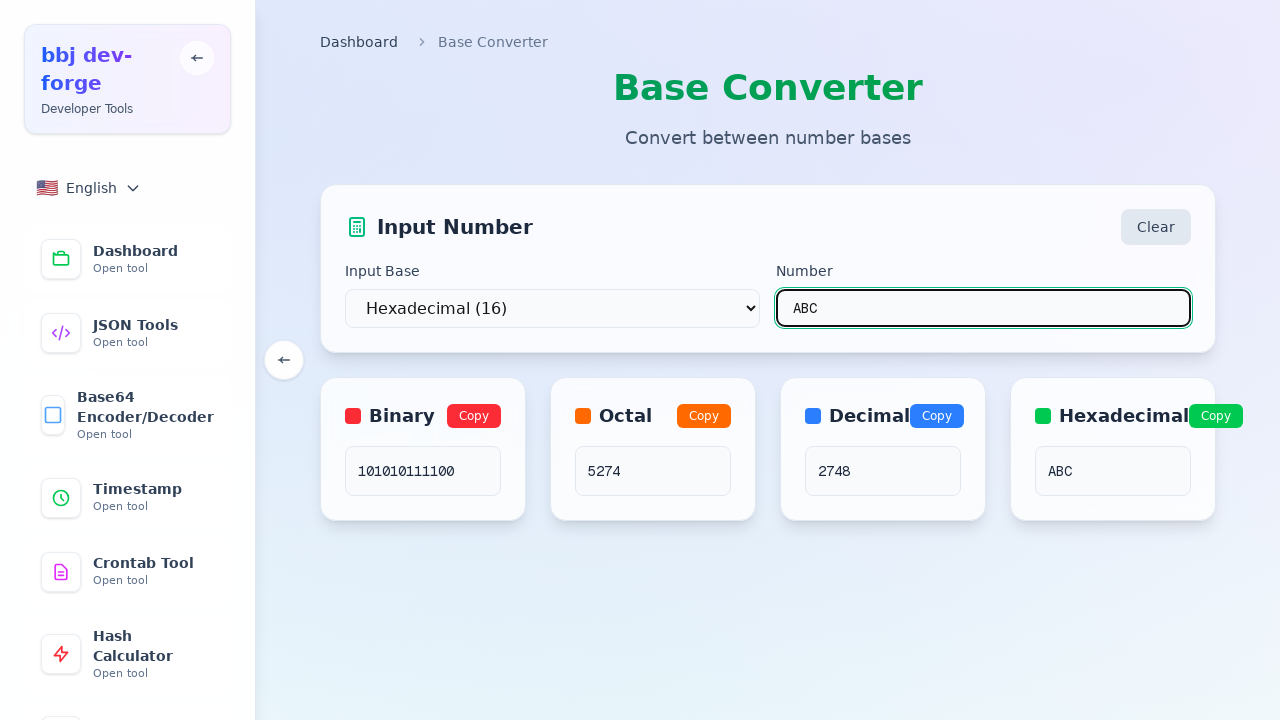

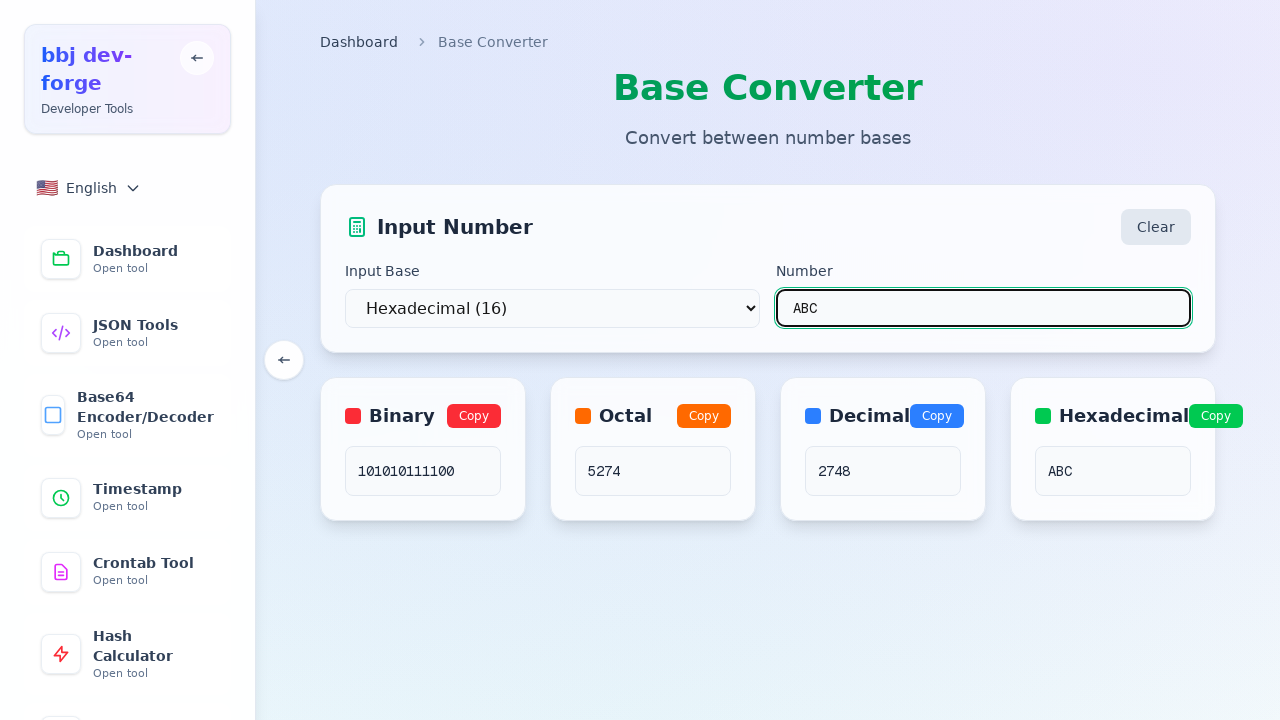